Tests drag functionality on jQuery UI demo page by dragging an element horizontally by 300 pixels

Starting URL: https://jqueryui.com/draggable/

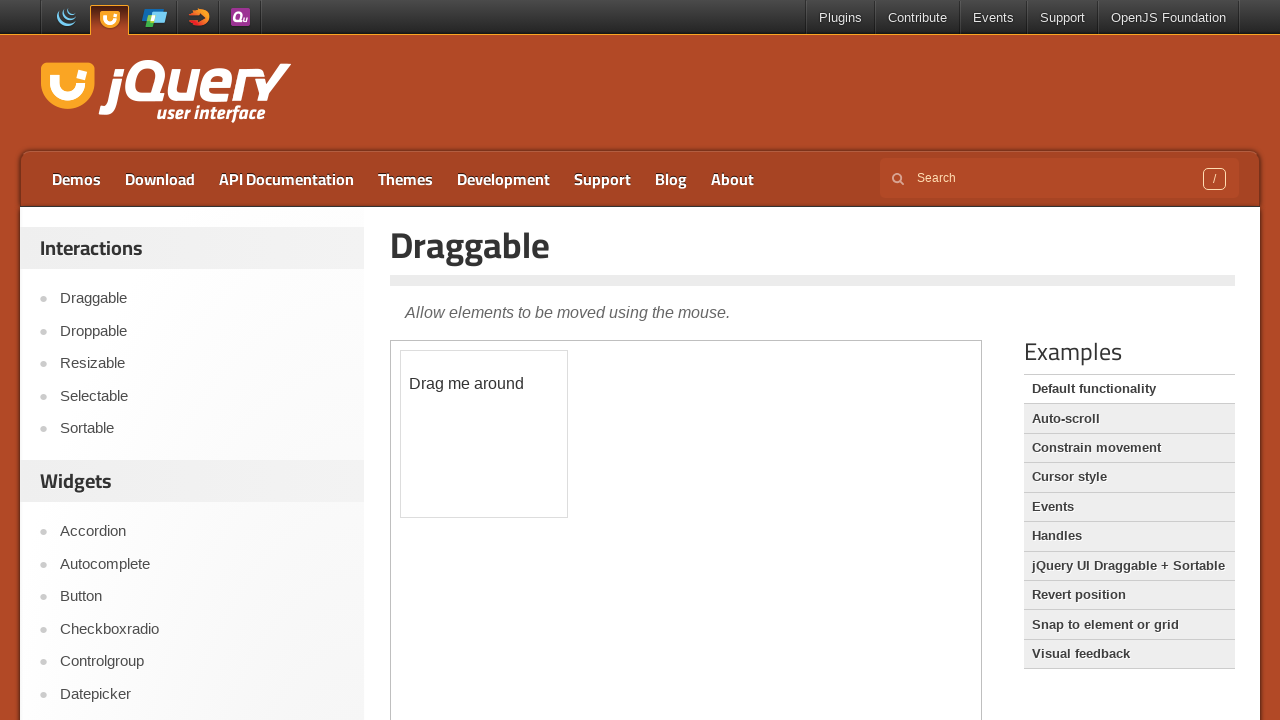

Located the iframe containing the draggable demo
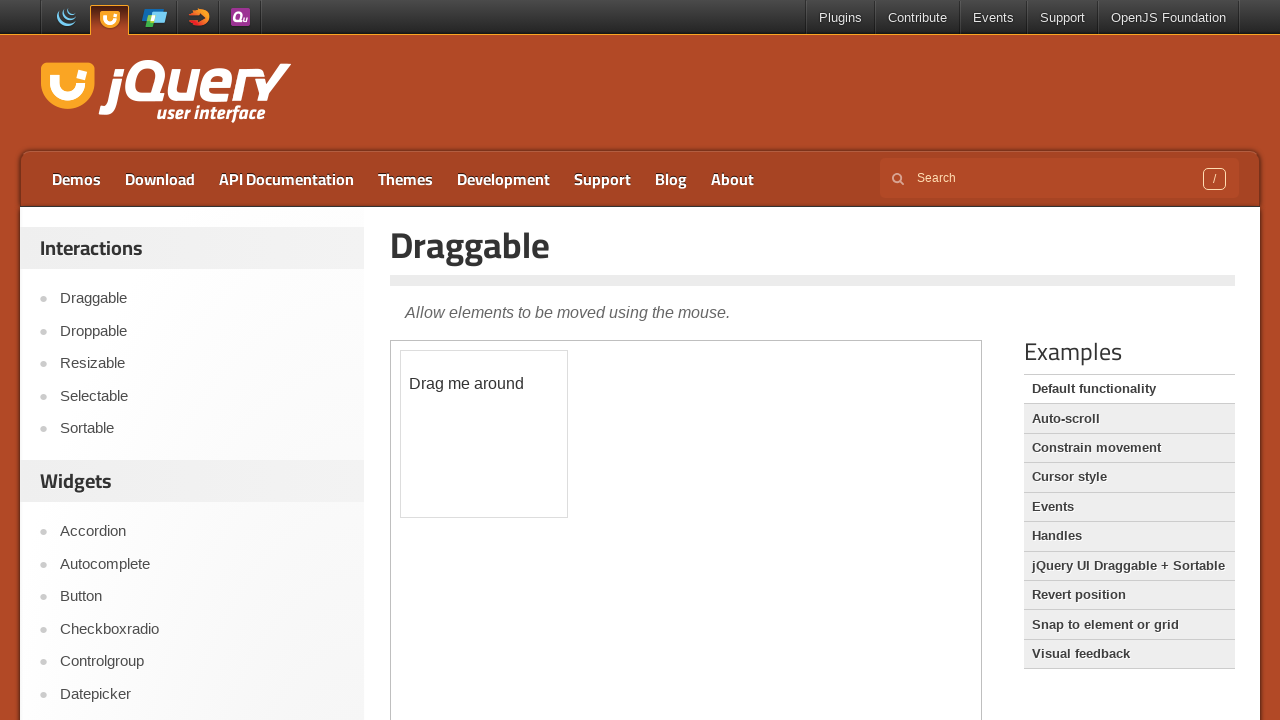

Located the draggable element with ID 'draggable'
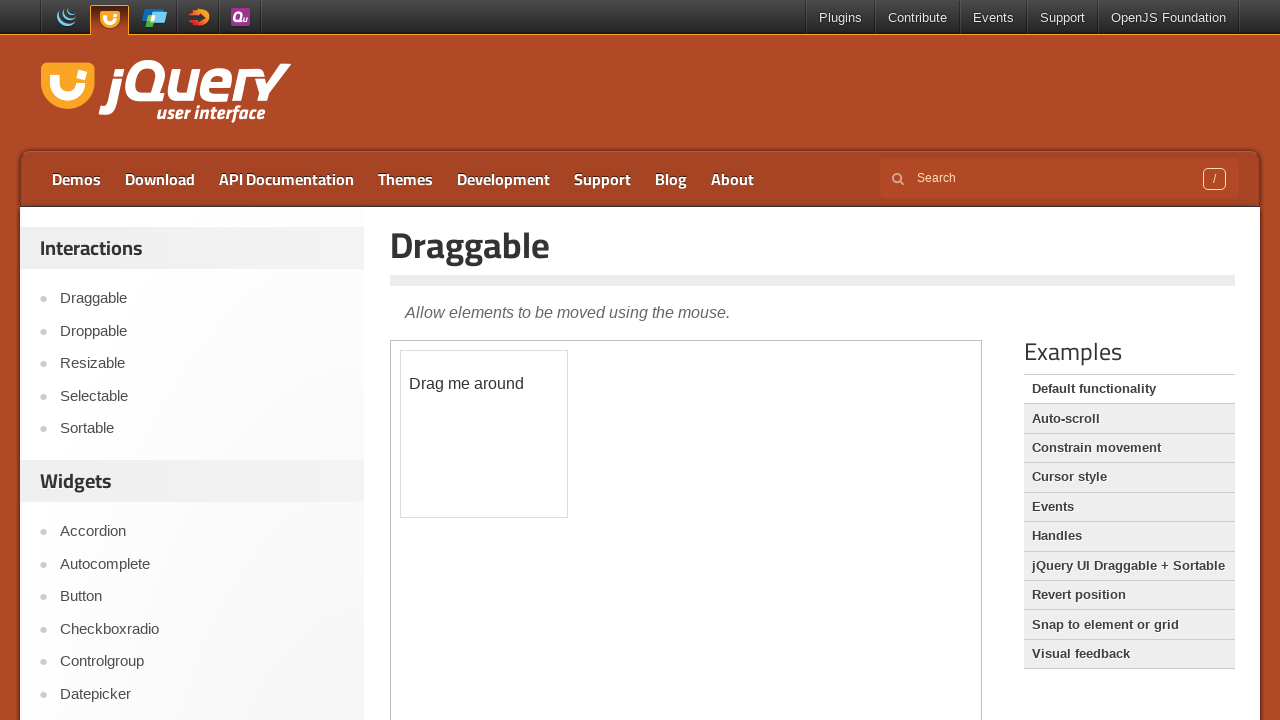

Retrieved bounding box of the draggable element
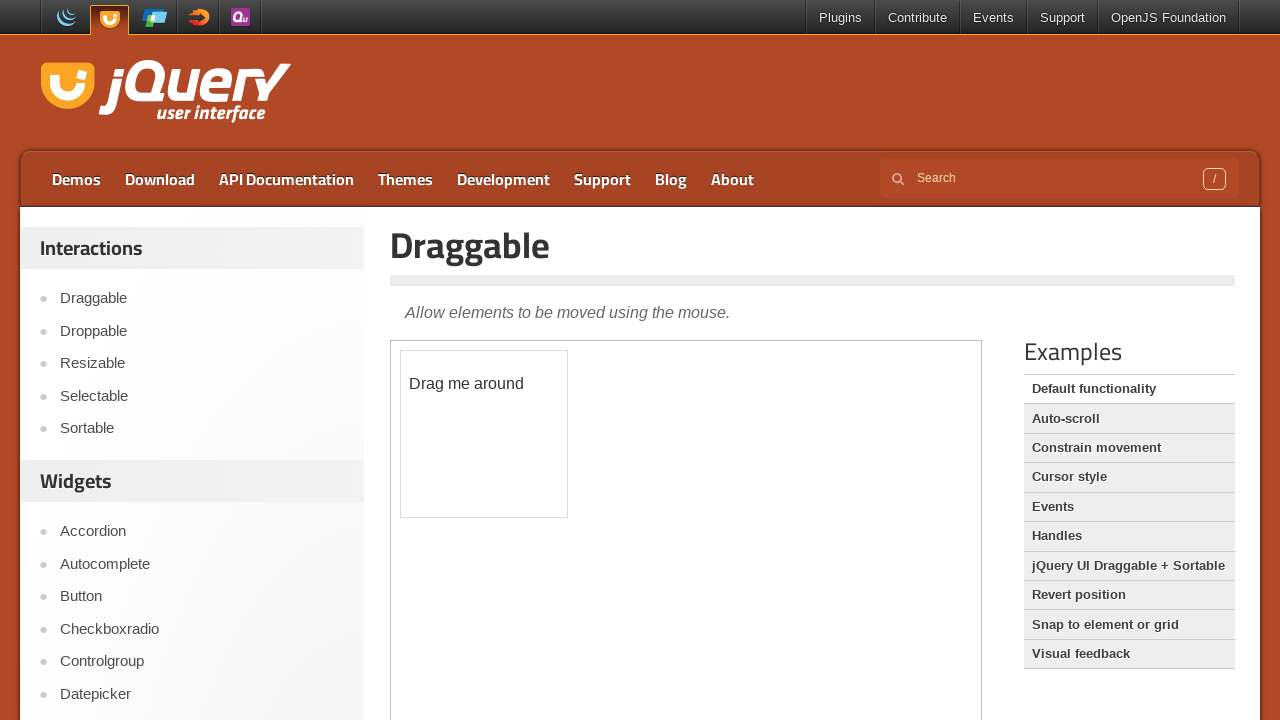

Moved mouse to center of draggable element at (484, 434)
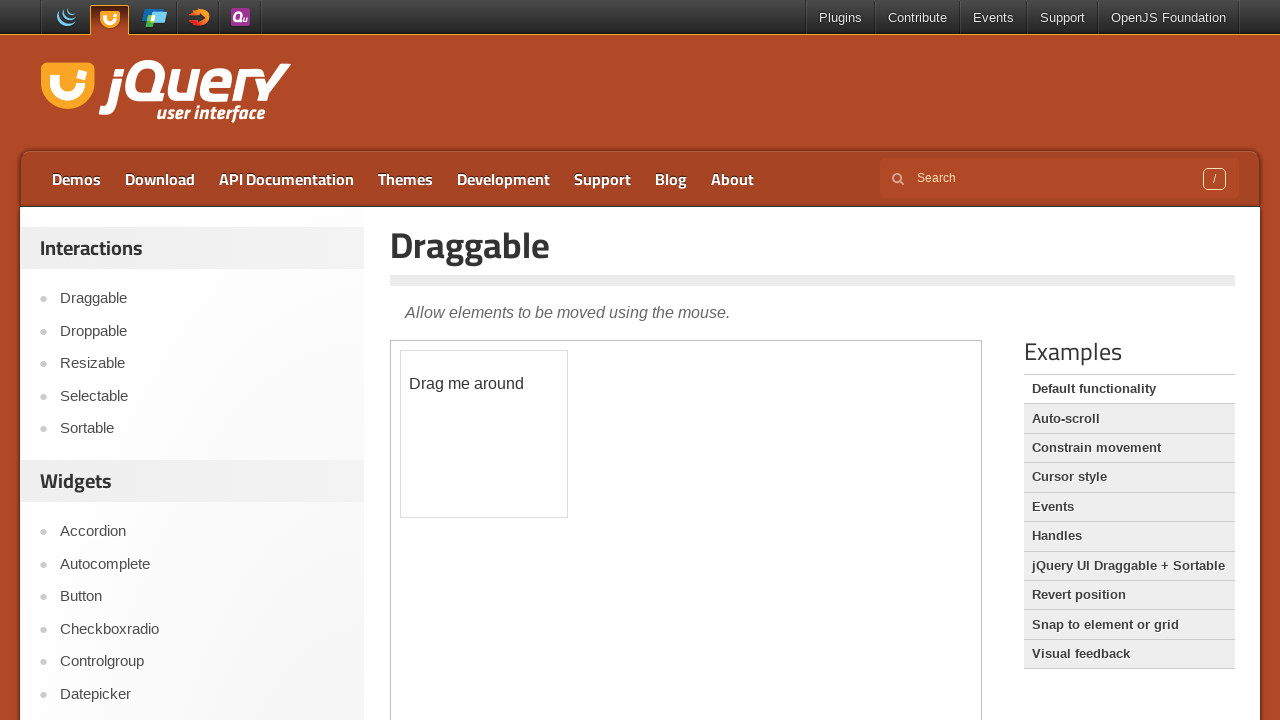

Pressed mouse button down on draggable element at (484, 434)
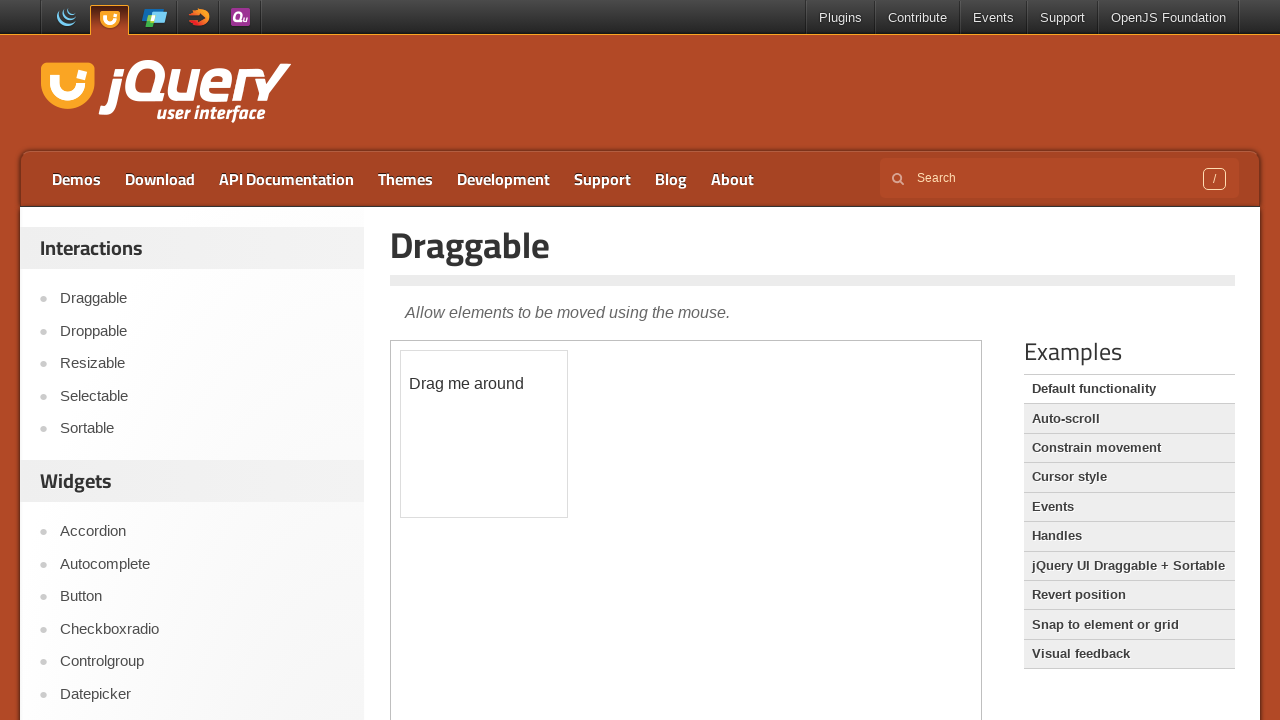

Dragged element 300 pixels to the right at (784, 434)
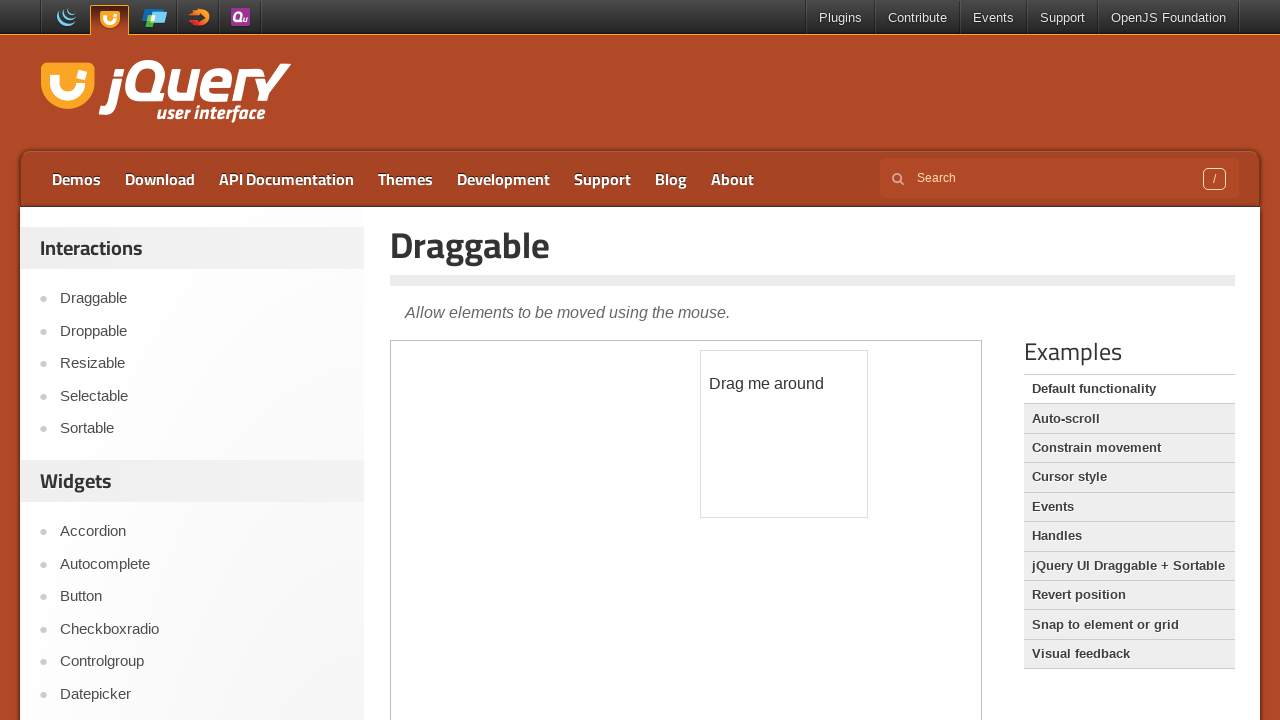

Released mouse button to complete drag operation at (784, 434)
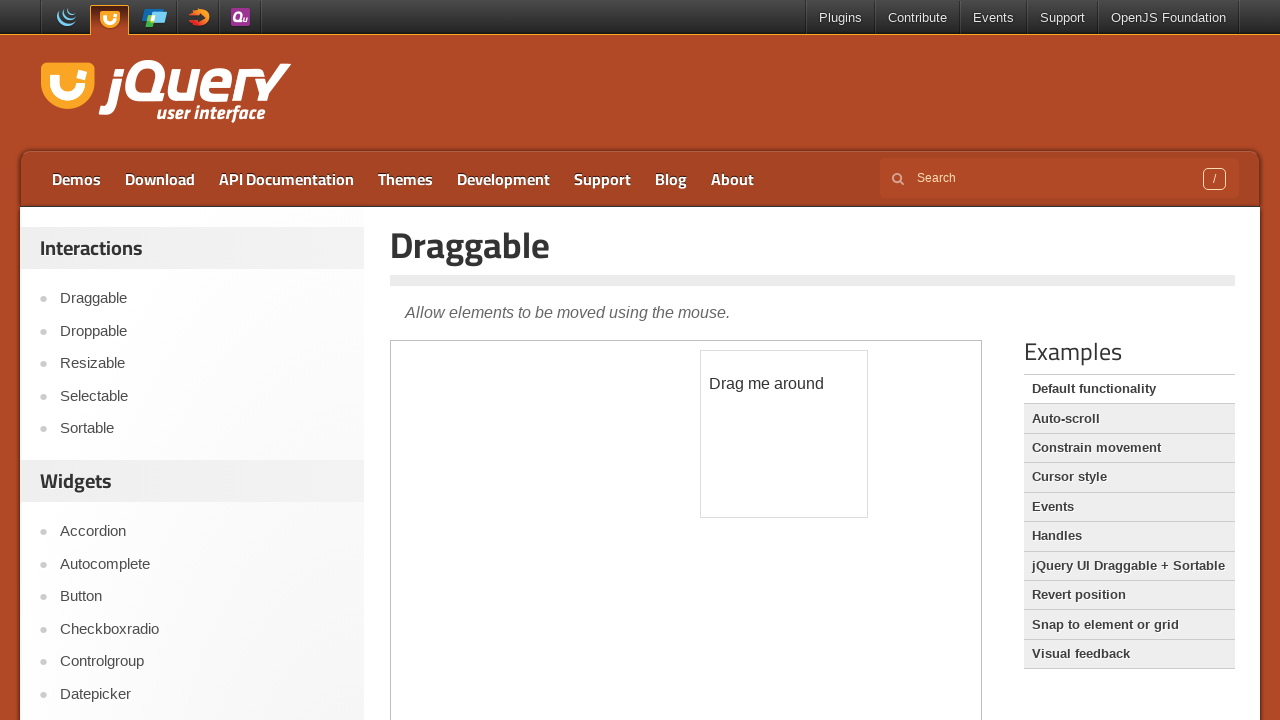

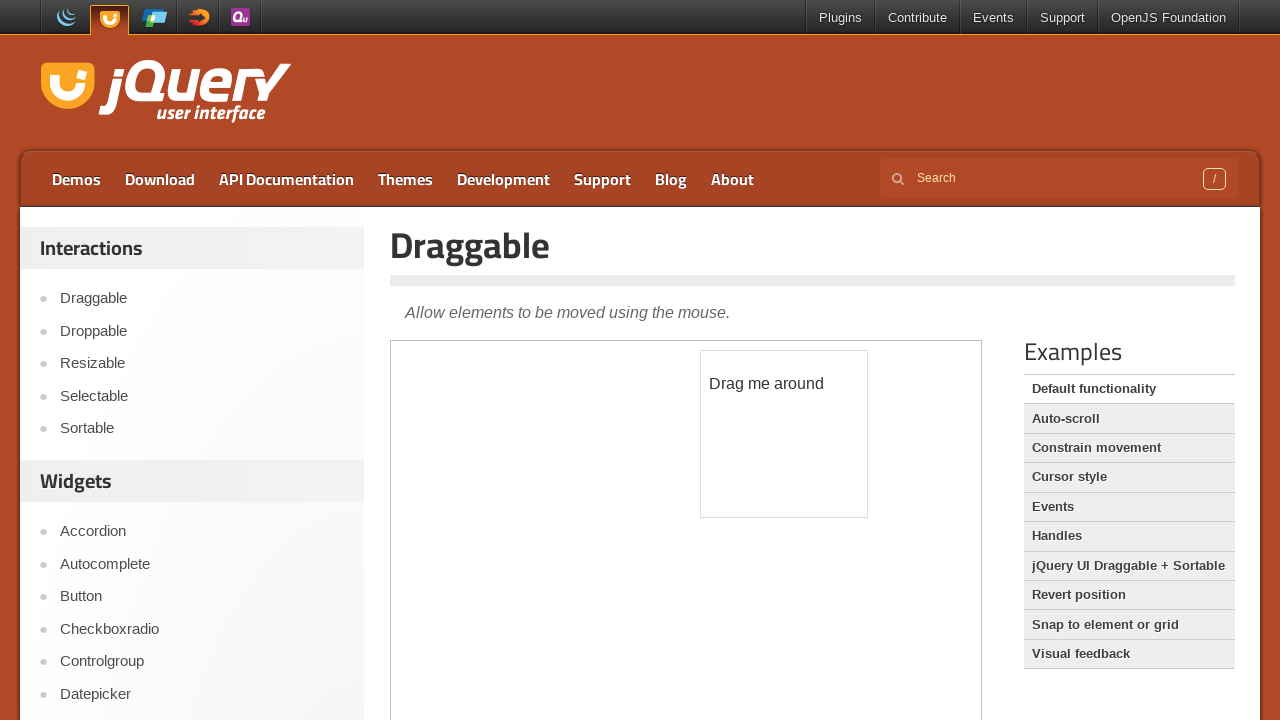